Tests submitting the language form and verifying the important instructions text is displayed

Starting URL: http://www.99-bottles-of-beer.net/

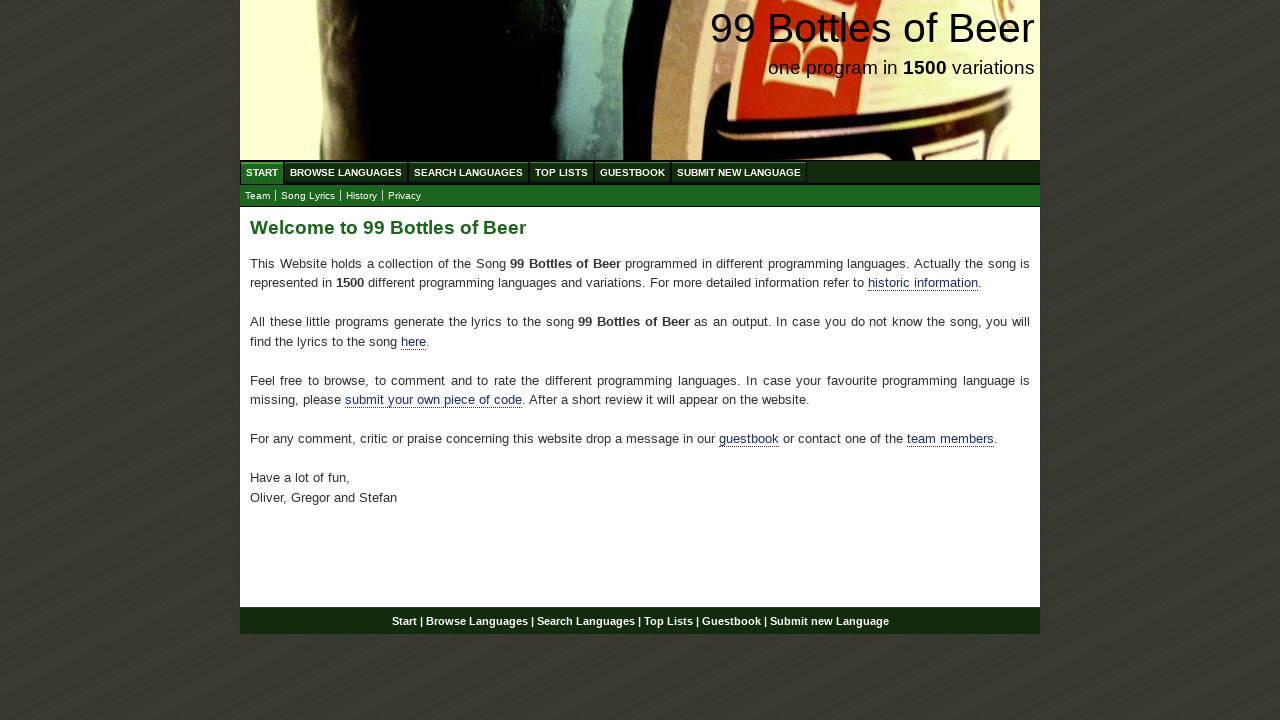

Clicked on Submit New Language menu link at (739, 172) on xpath=//ul[@id='menu']//a[@href='/submitnewlanguage.html']
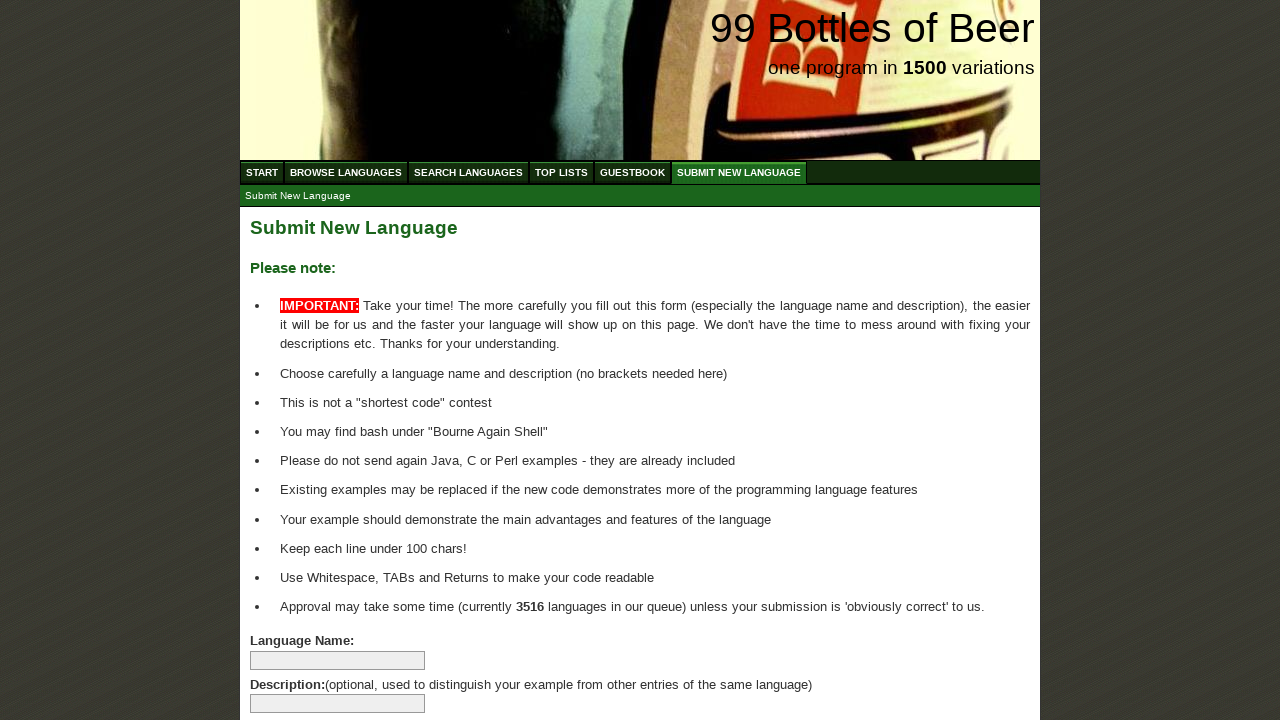

Clicked submit button on language form at (294, 665) on xpath=//form[@id='addlanguage']//input[@type='submit'][@name='submitlanguage']
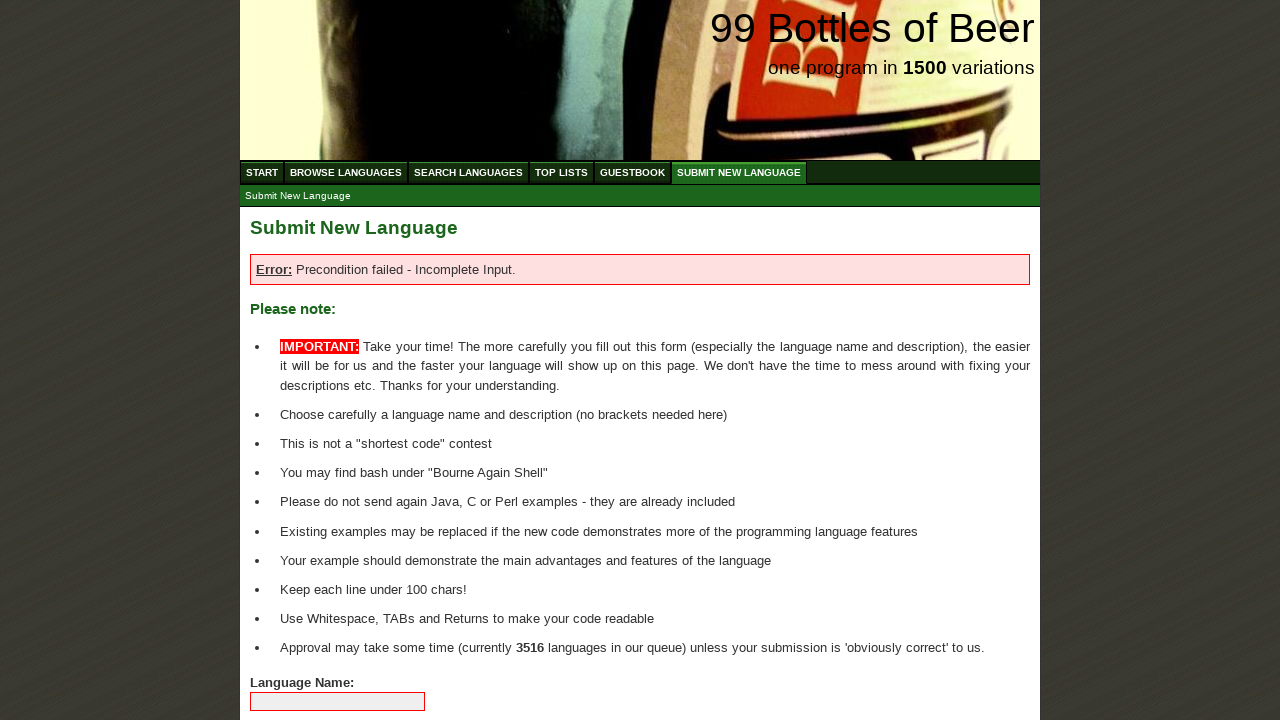

Important instructions text displayed in list item
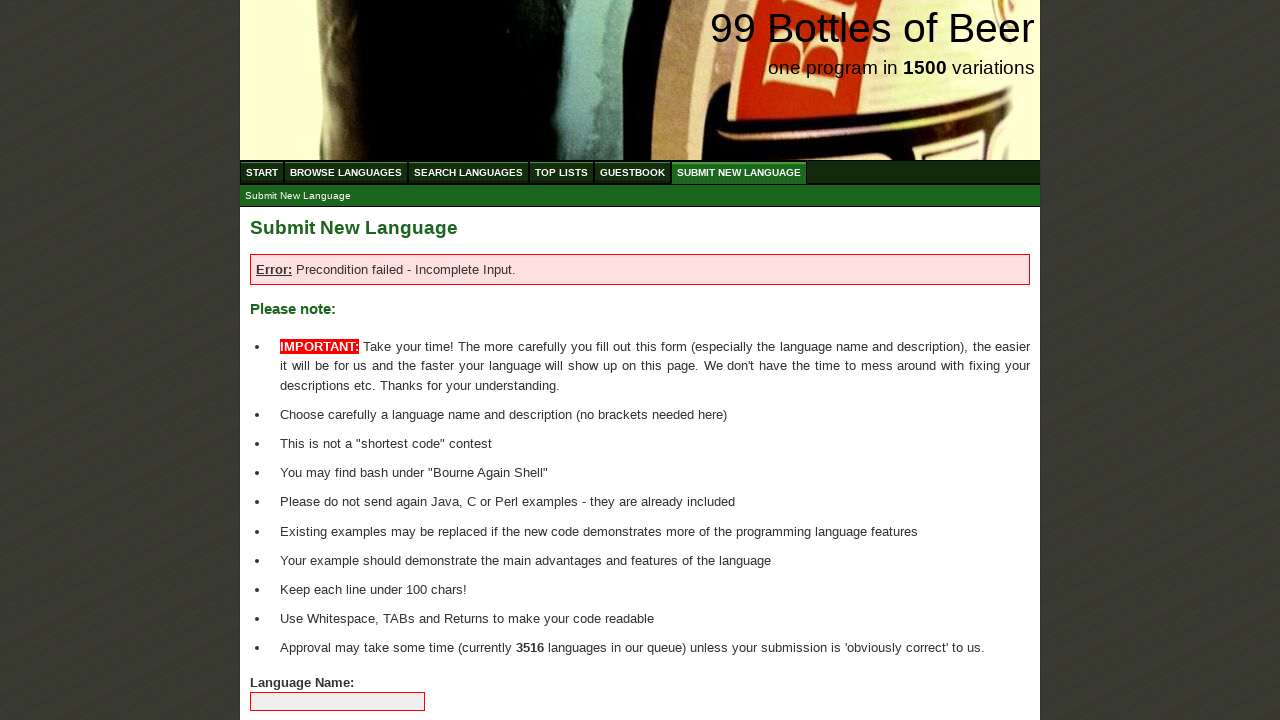

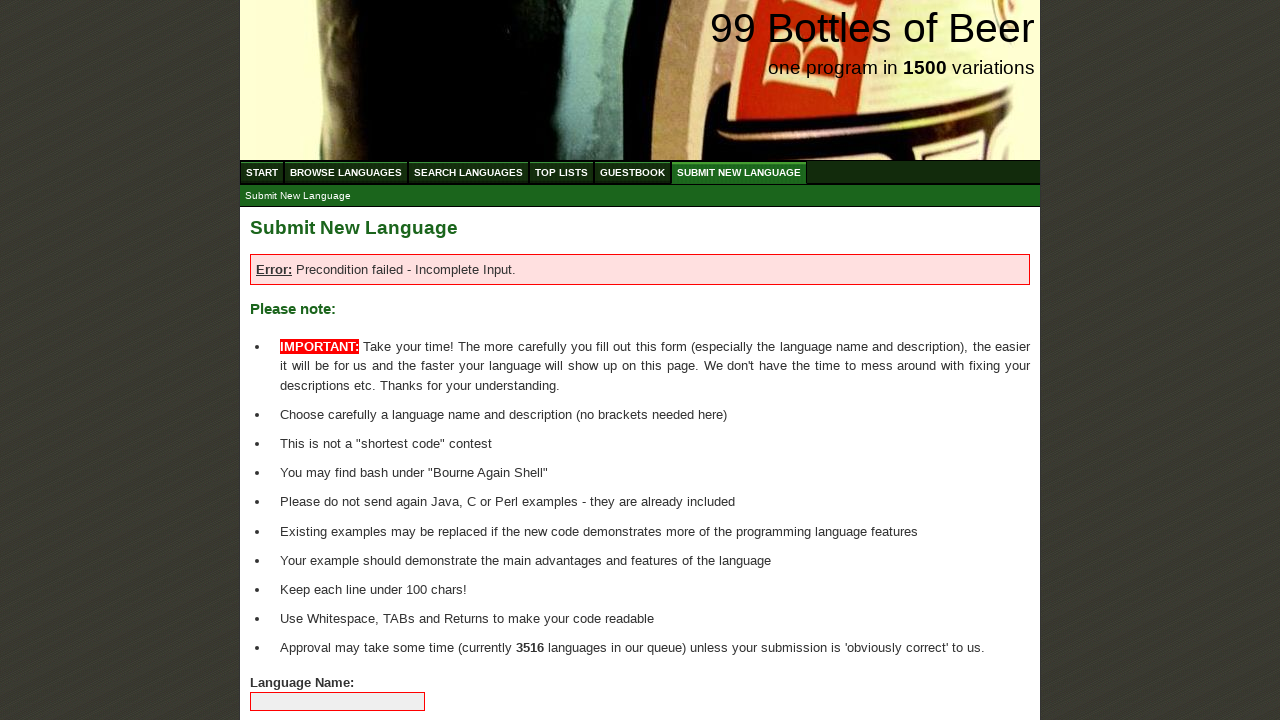